Selects a radio button option for gender selection

Starting URL: http://demo.automationtesting.in/Register.html

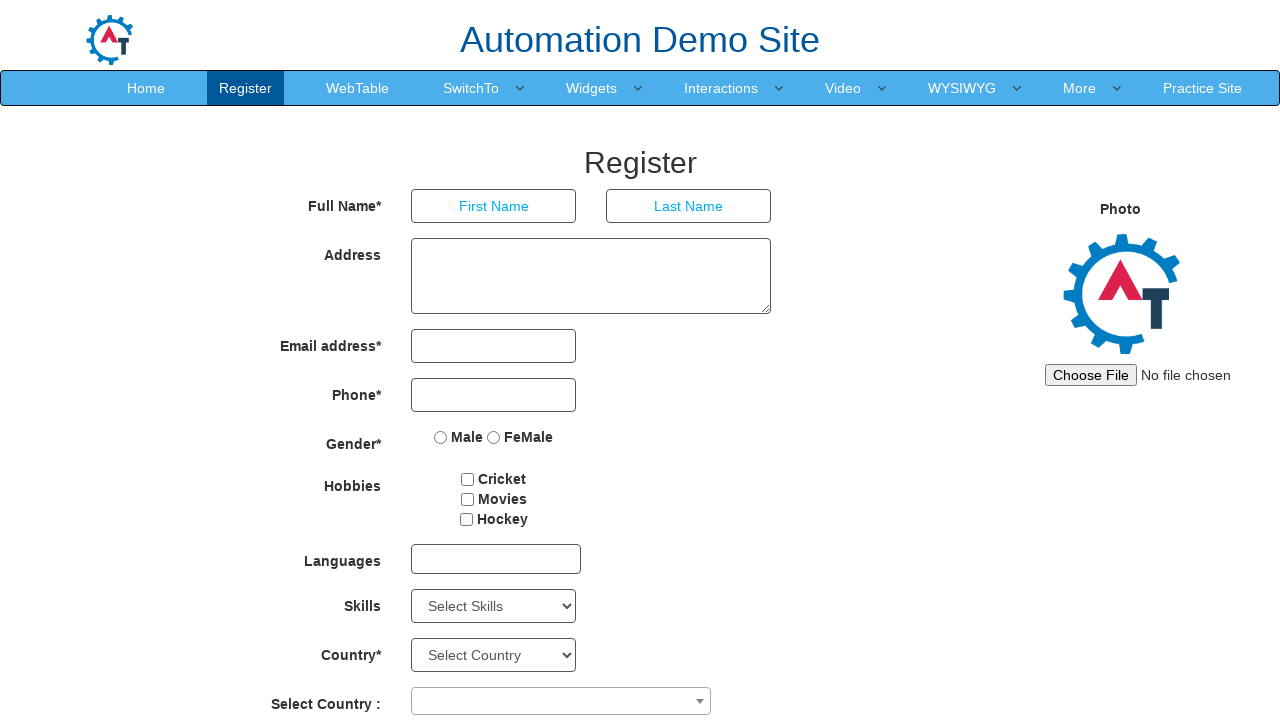

Clicked male radio button for gender selection at (441, 437) on input[value='Male']
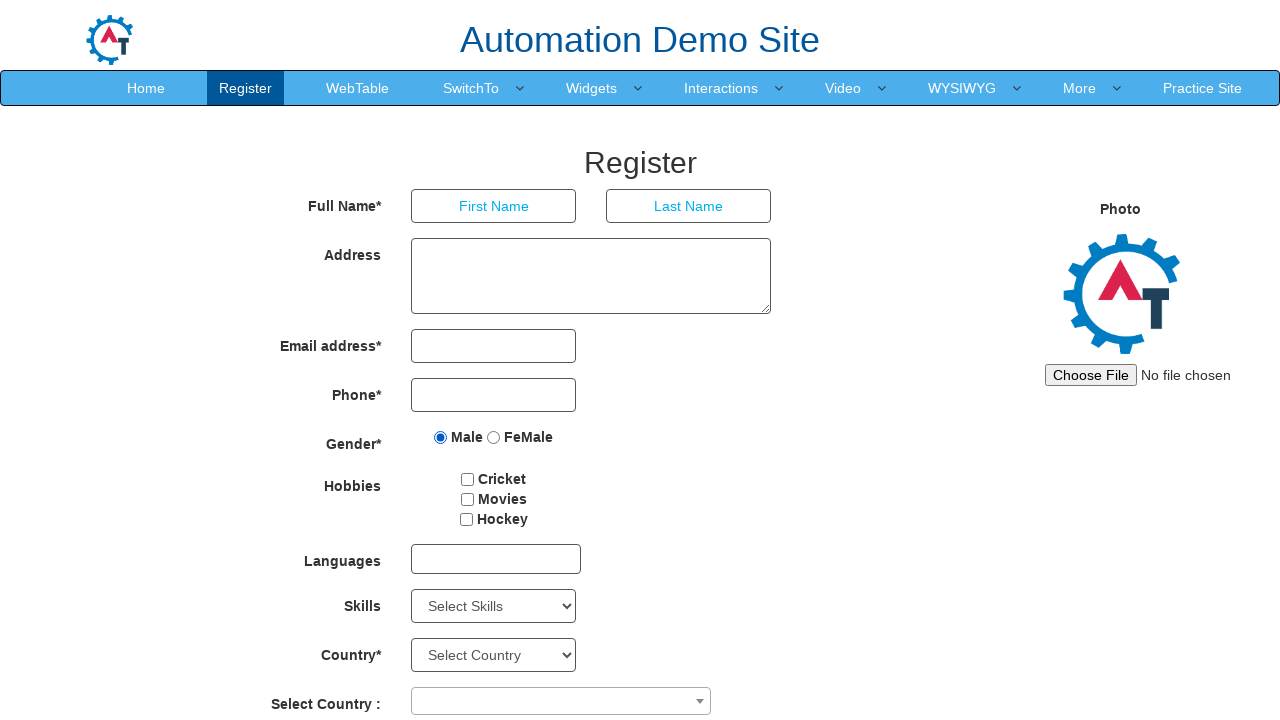

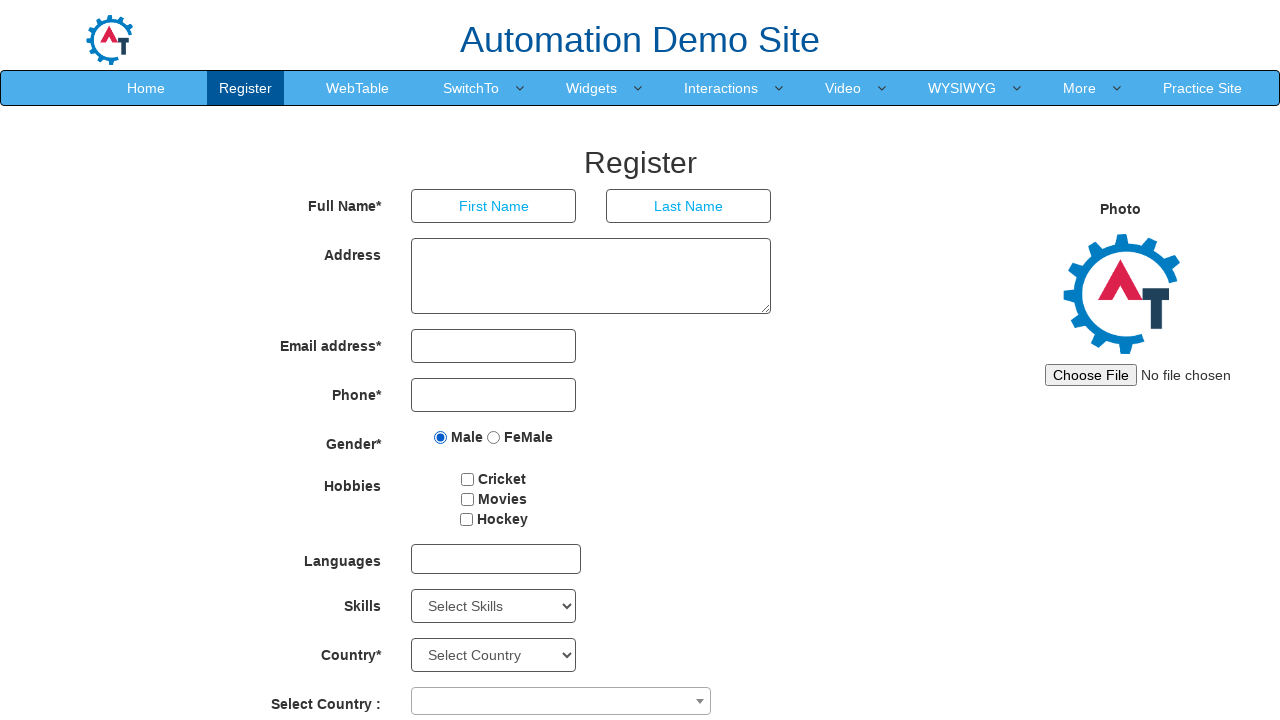